Navigates to a registration form and fills the email field using JavaScript execution

Starting URL: https://demo.automationtesting.in/Register.html

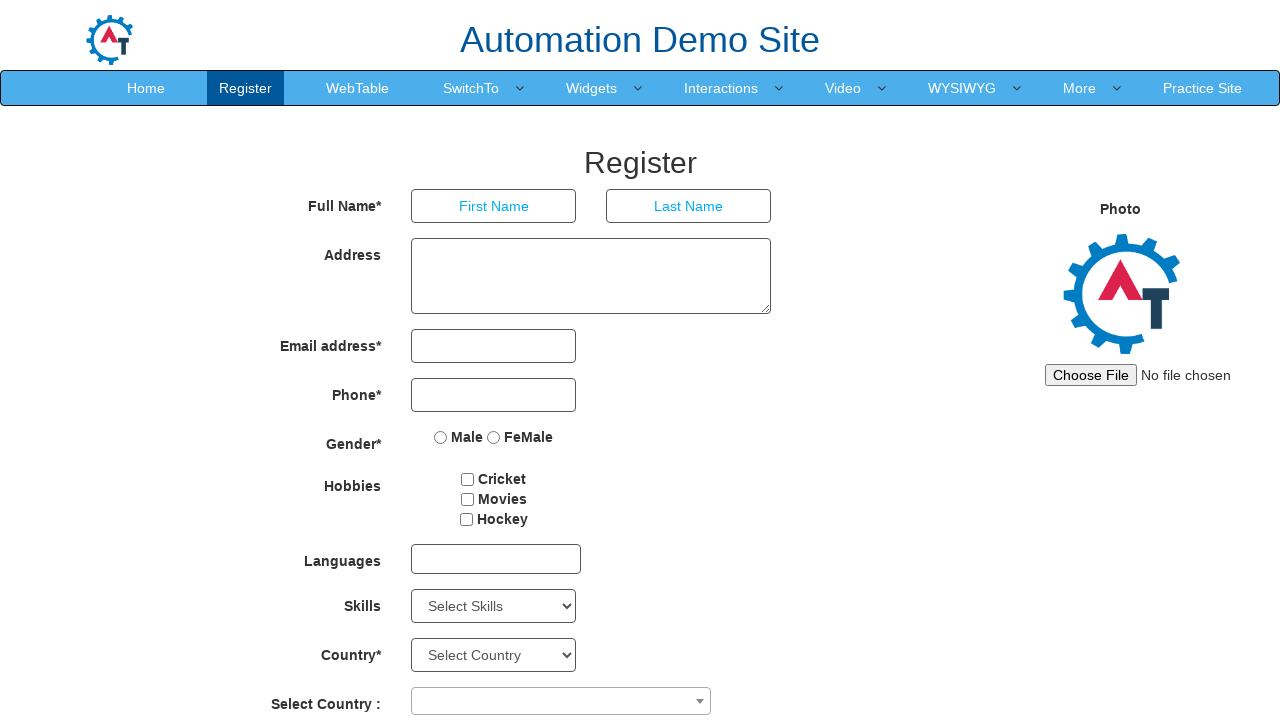

Navigated to registration form at https://demo.automationtesting.in/Register.html
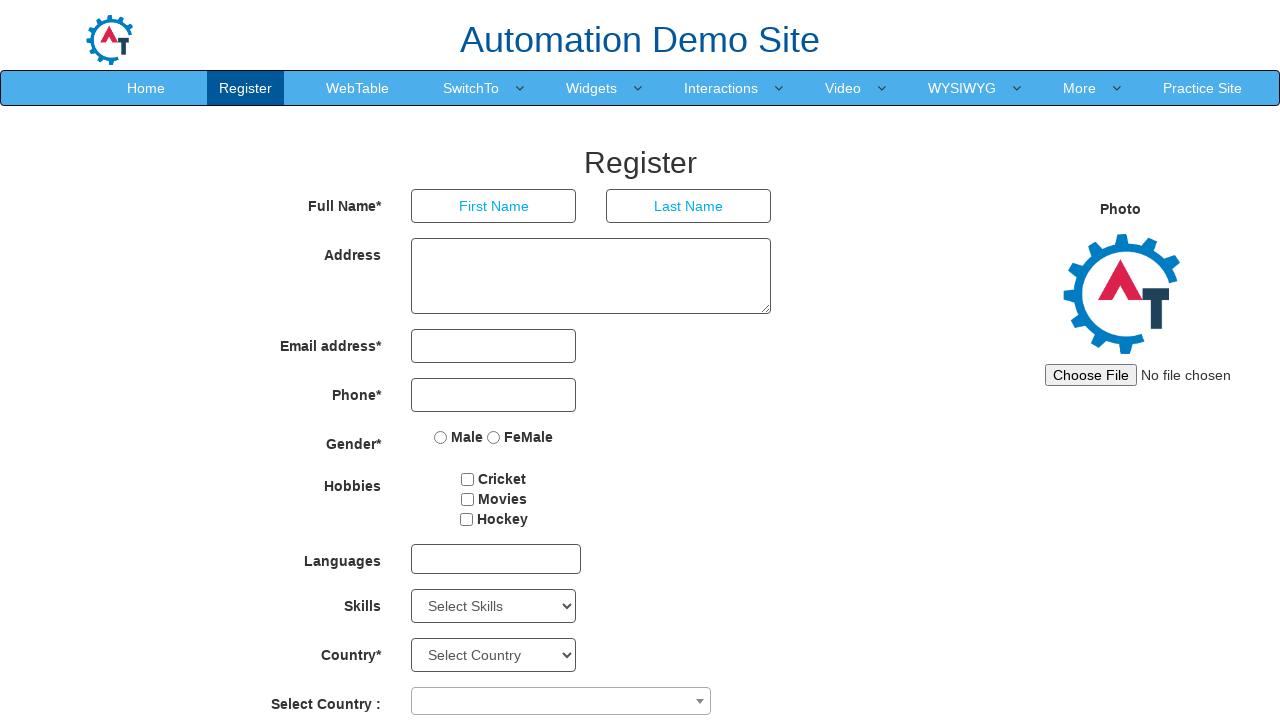

Located email input field using XPath selector
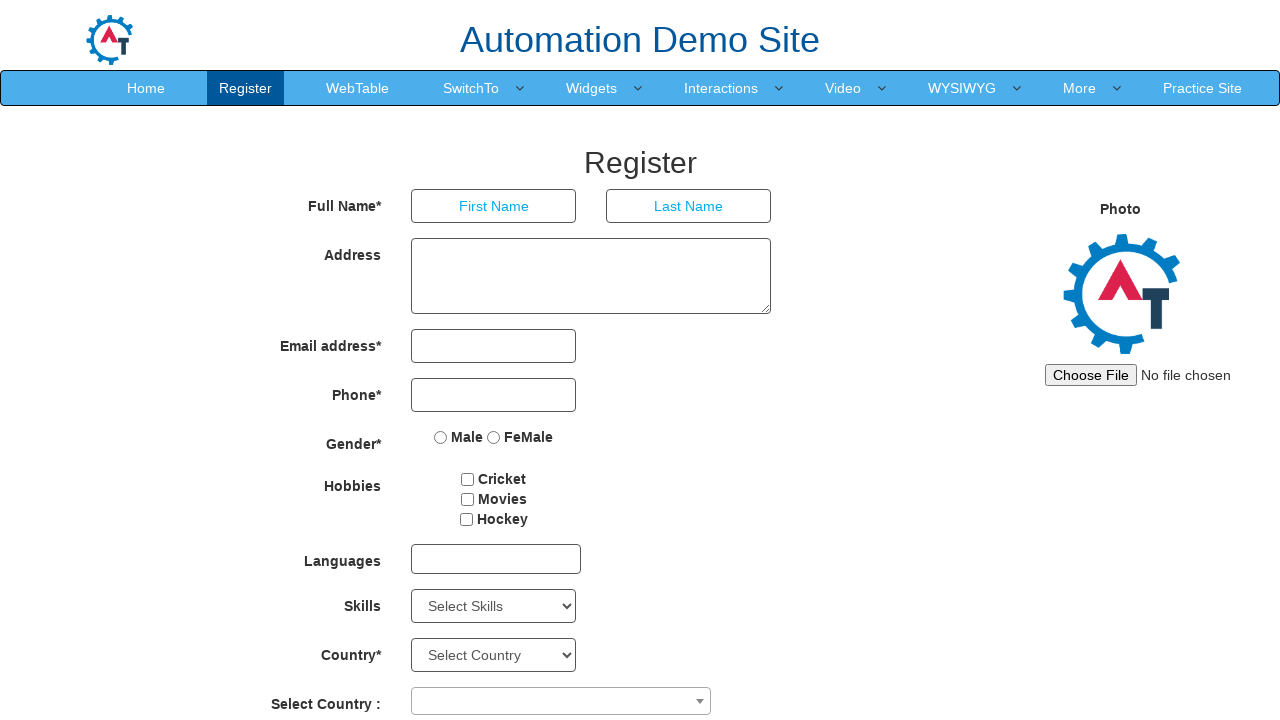

Filled email field with 'Akash' using JavaScript executor
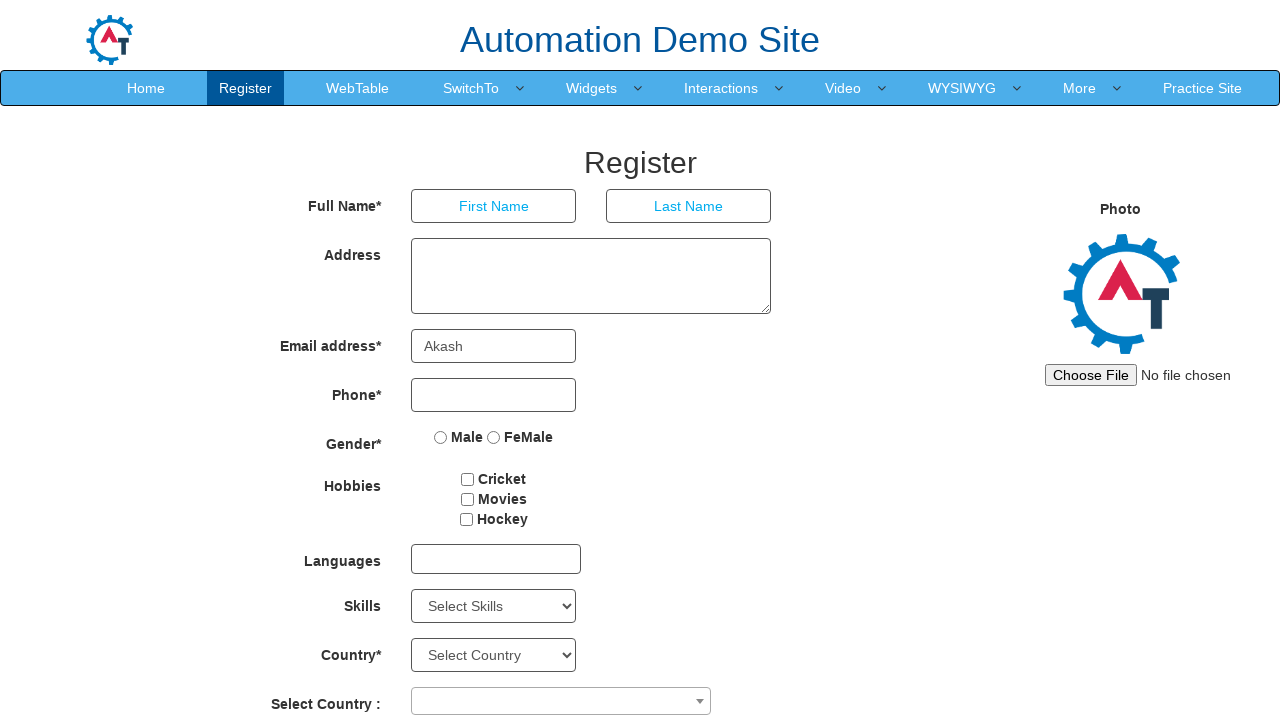

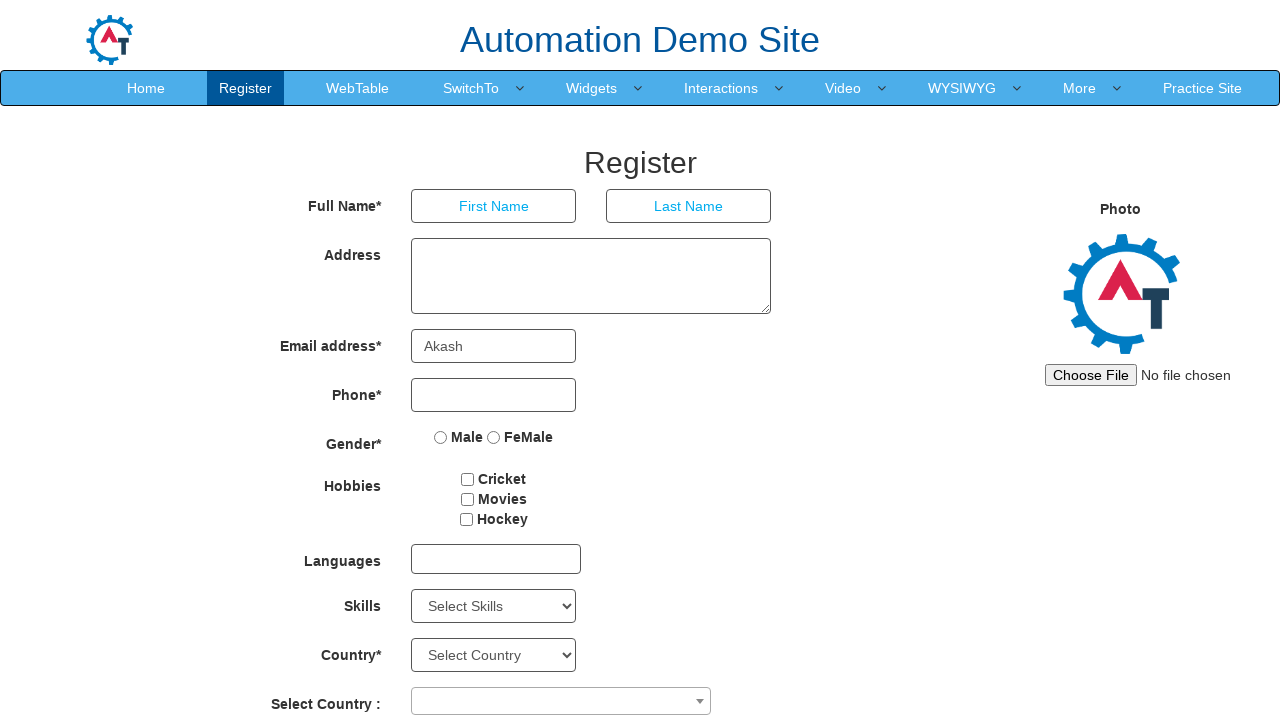